Tests JavaScript prompt alert functionality by opening a prompt, entering text, and accepting it

Starting URL: https://v1.training-support.net/selenium/javascript-alerts

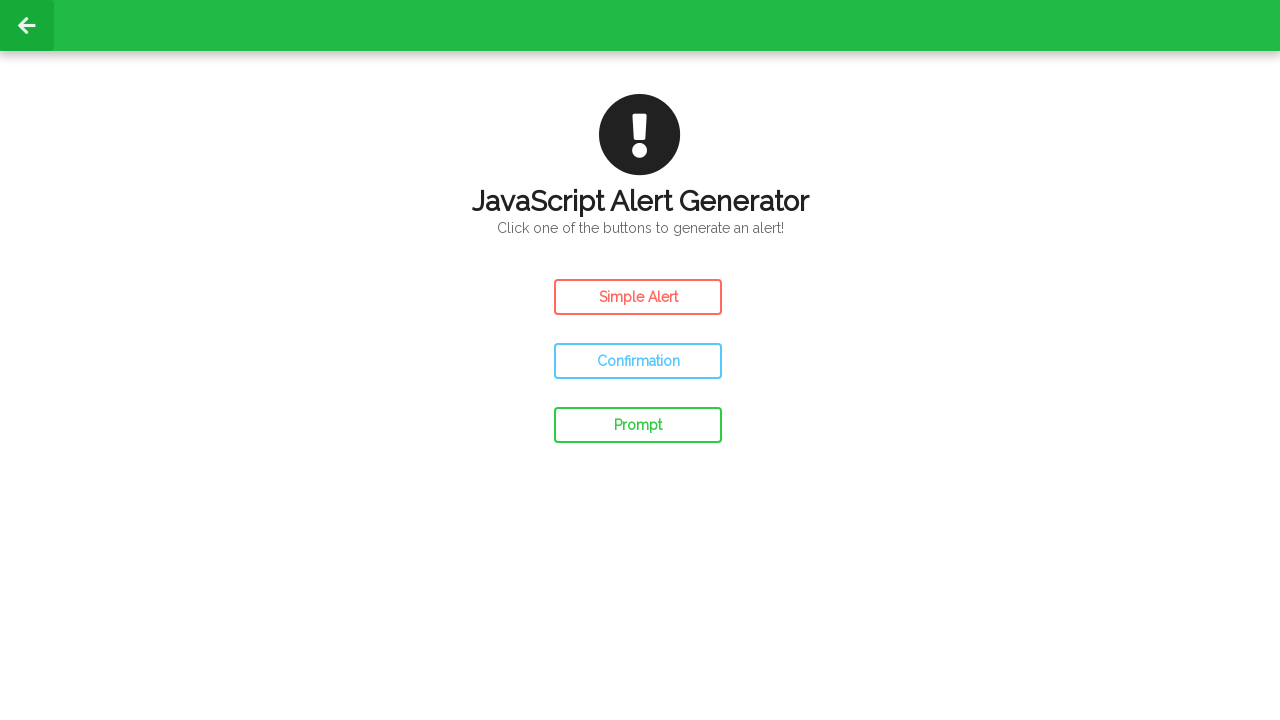

Clicked the prompt button to open JavaScript prompt dialog at (638, 425) on button#prompt
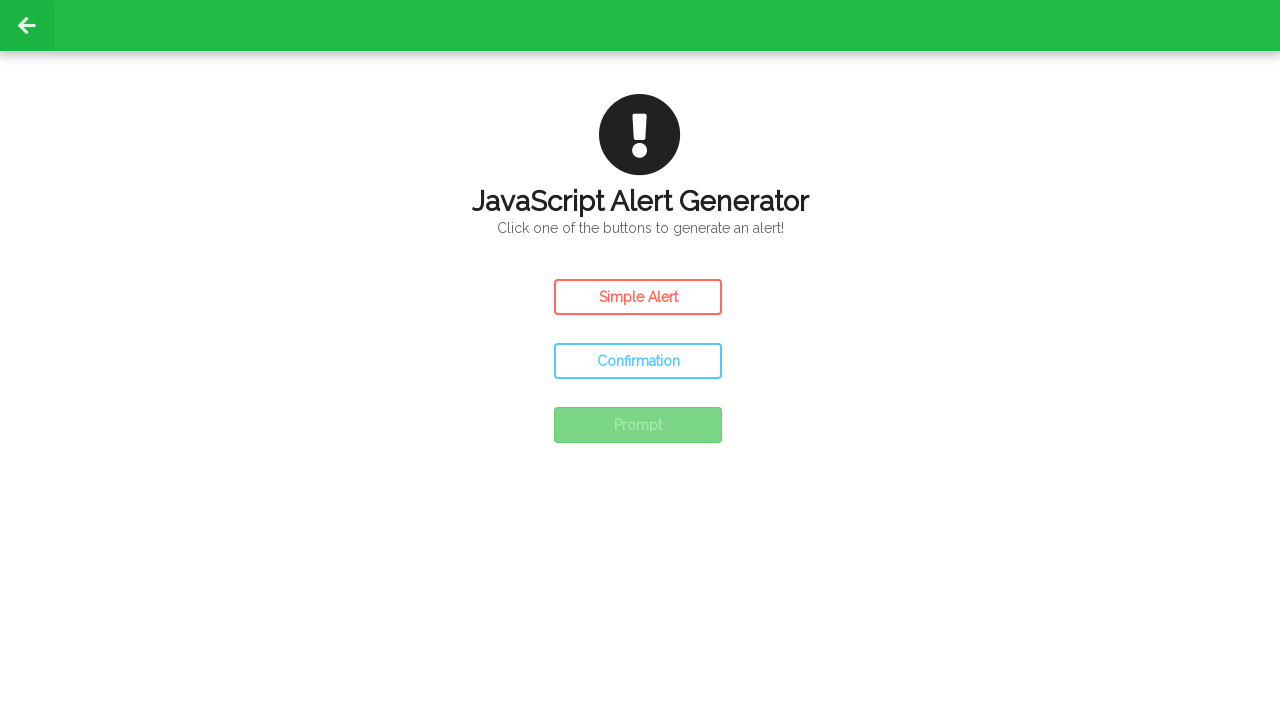

Set up dialog handler to accept prompt with 'awesome' text
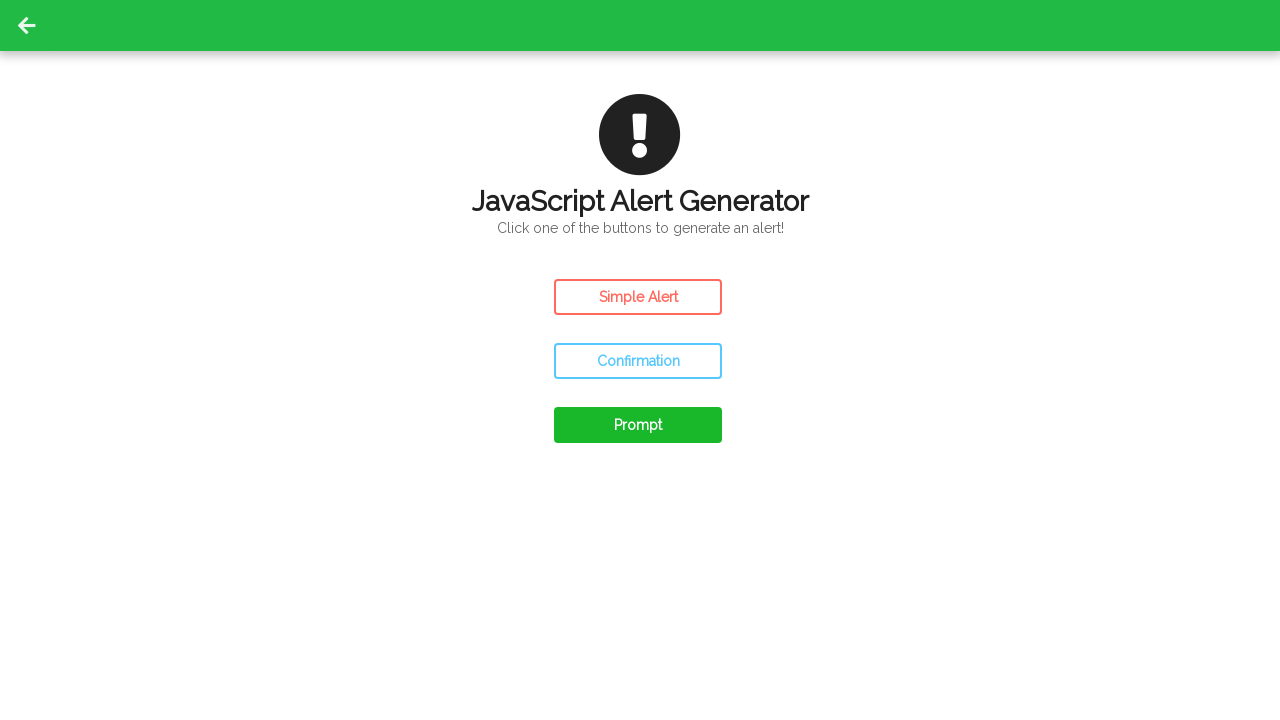

Clicked the prompt button again to trigger the dialog at (638, 425) on button#prompt
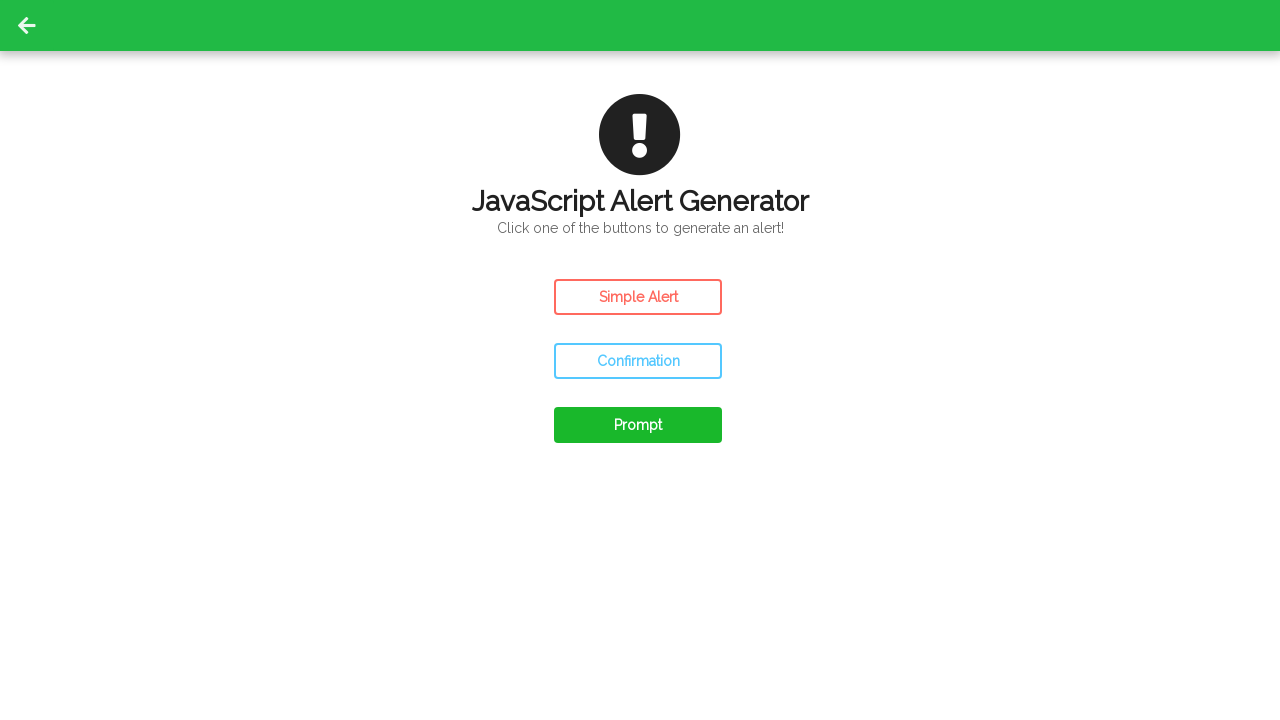

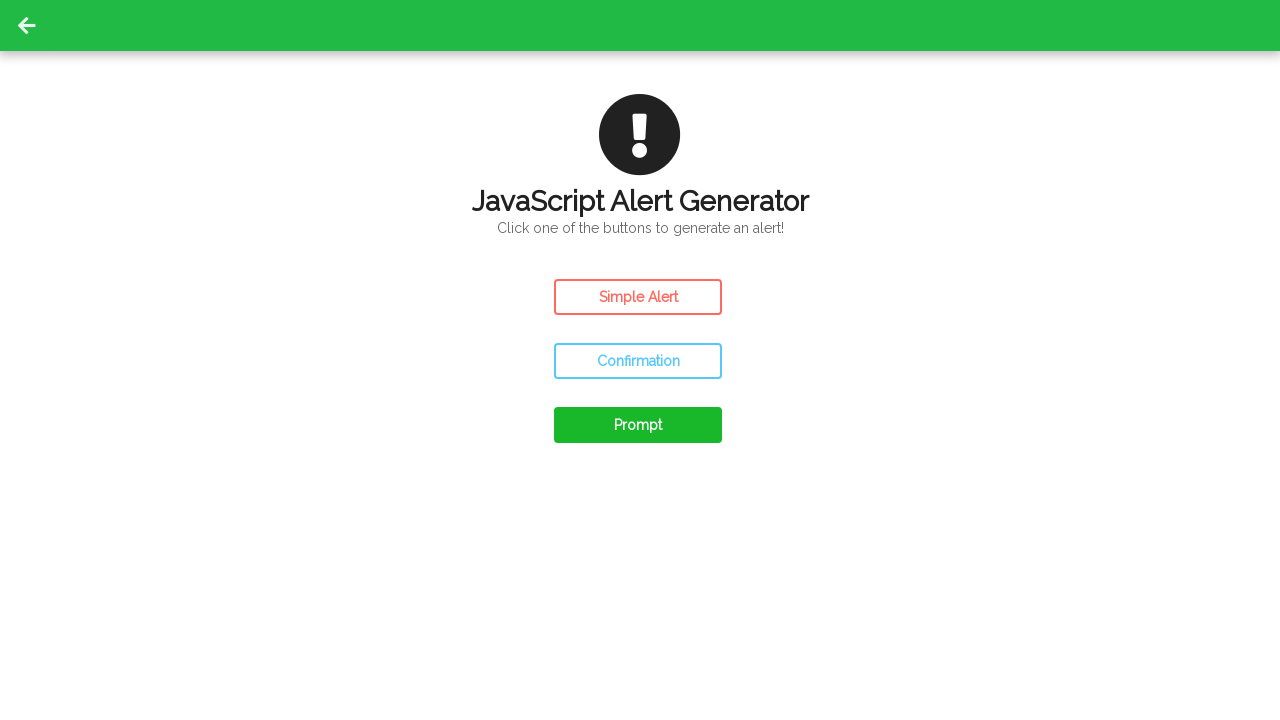